Tests mouse interaction actions by performing a double-click on a paragraph element and a right-click (context click) on a submit button within an iframe on W3Schools tryit editor.

Starting URL: https://www.w3schools.com/tags/tryit.asp?filename=tryhtml_select_multiple

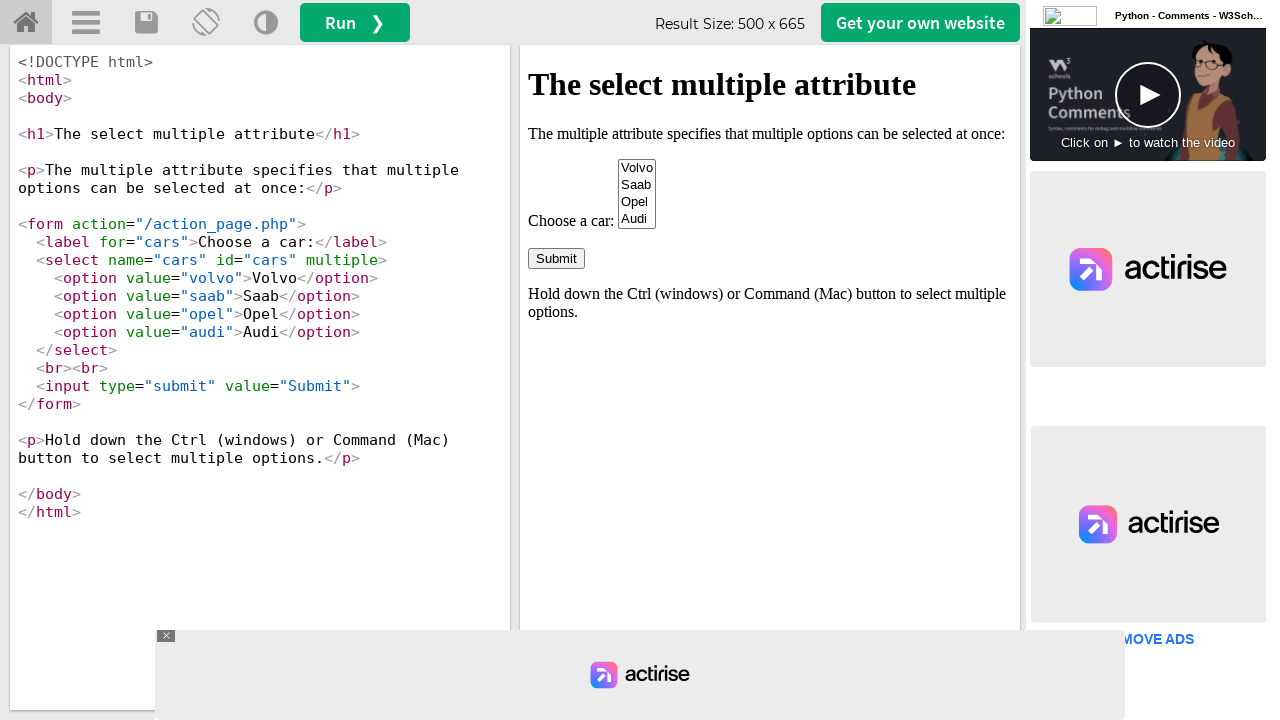

Located iframe #iframeResult
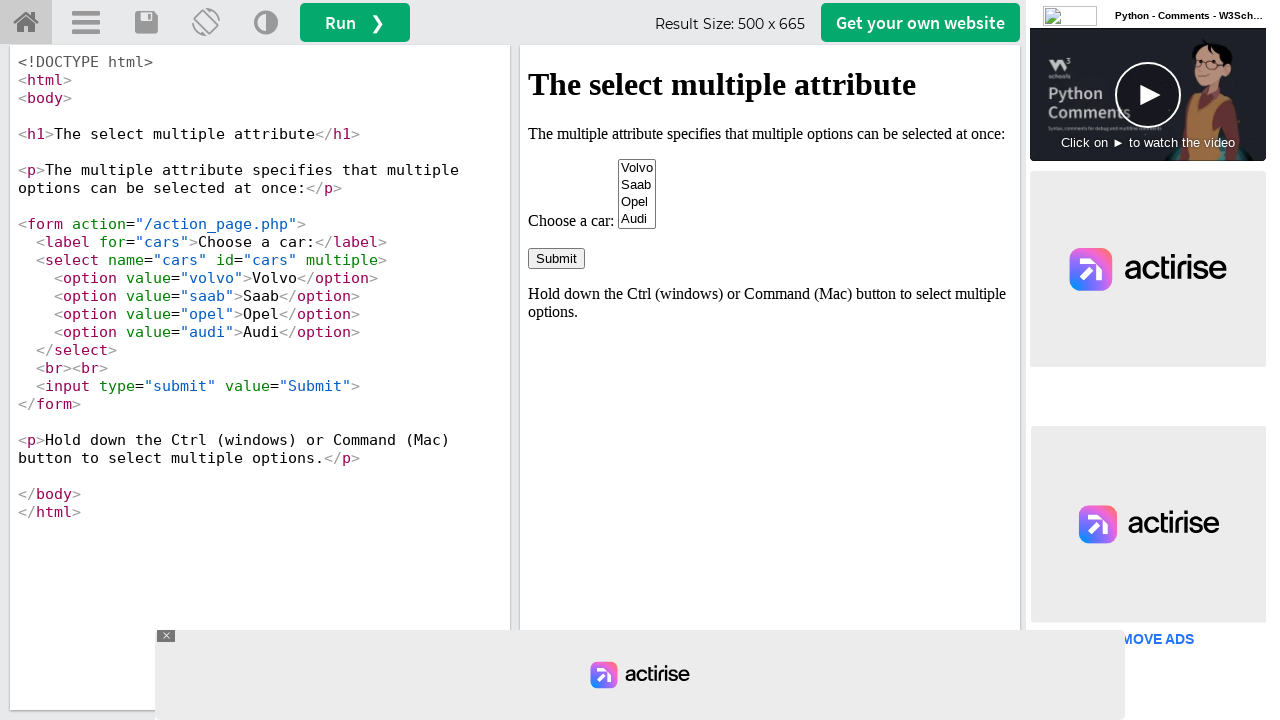

Located paragraph element in iframe
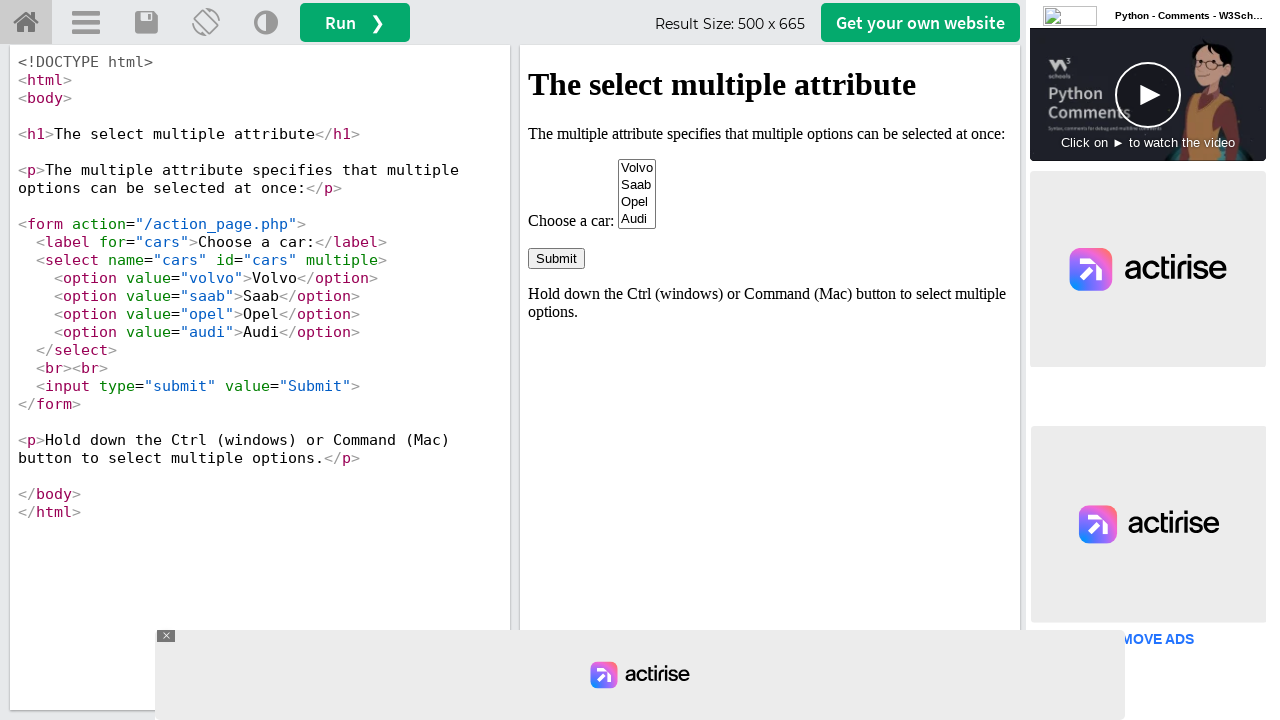

Double-clicked on paragraph element at (770, 134) on #iframeResult >> internal:control=enter-frame >> xpath=//p[contains(text(),'The 
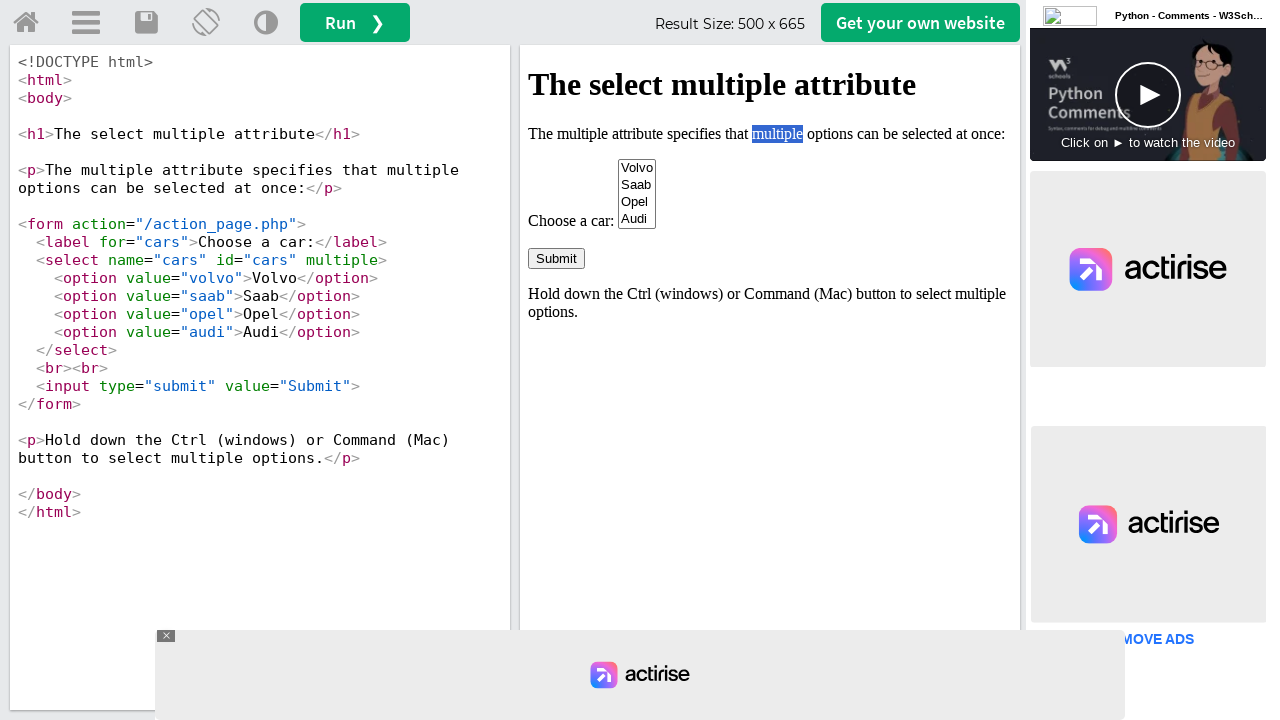

Located submit button in iframe
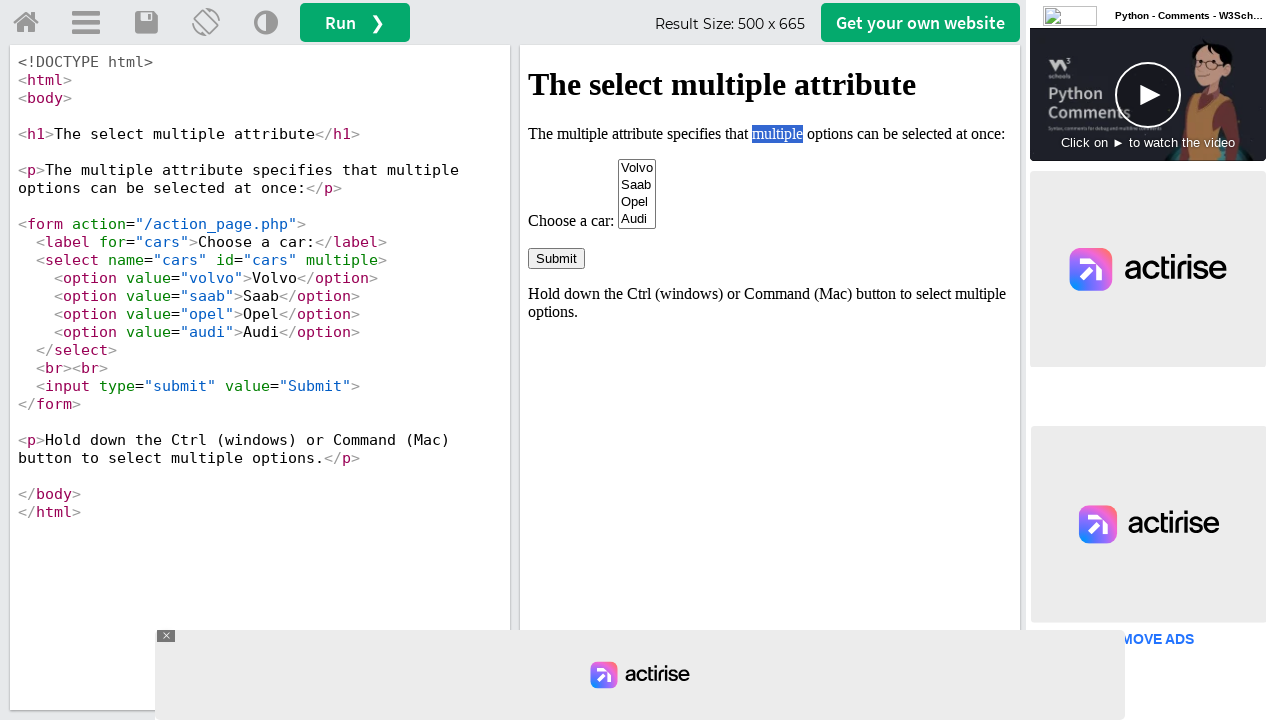

Right-clicked (context click) on submit button at (556, 258) on #iframeResult >> internal:control=enter-frame >> xpath=//body/form[1]/input[1]
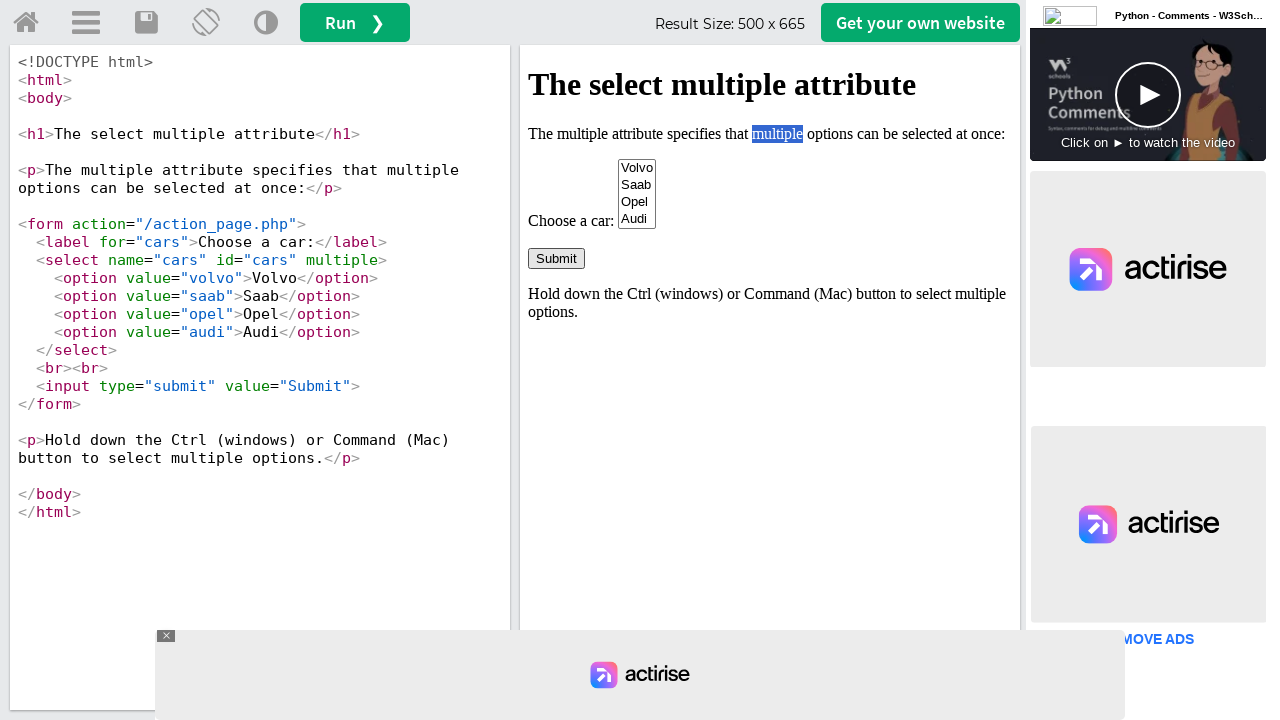

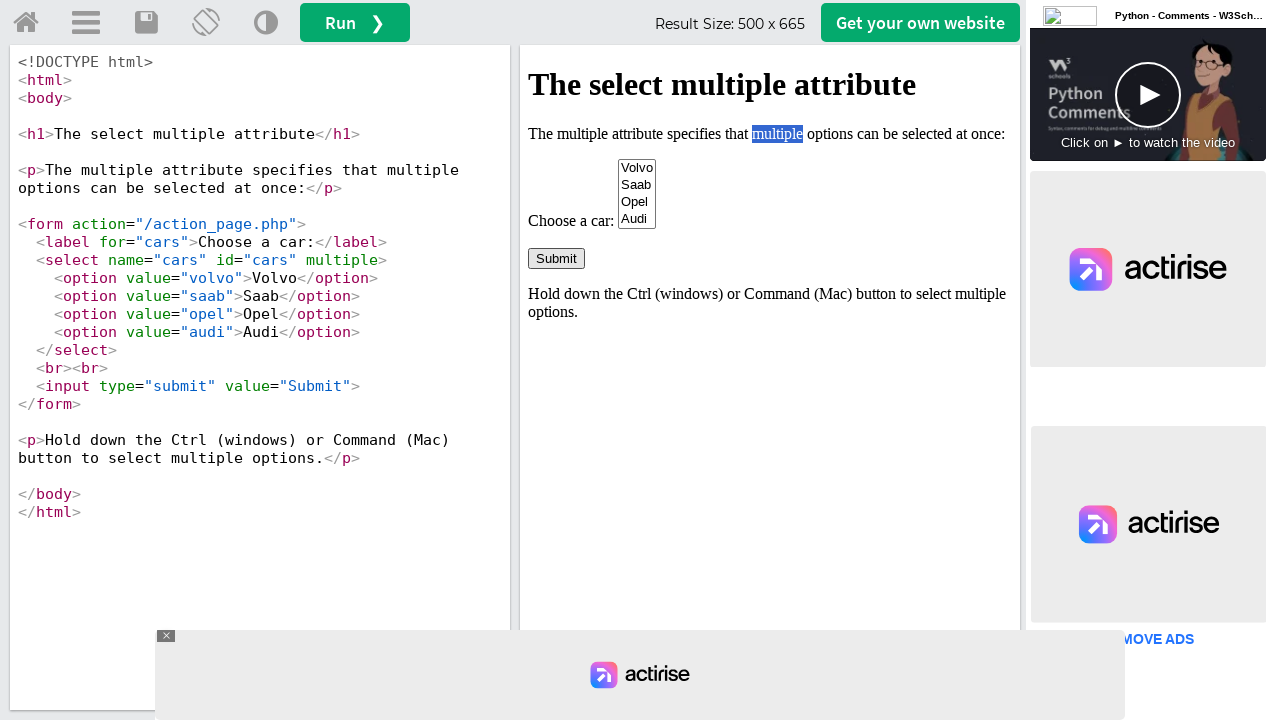